Tests Google Translate by entering Spanish text "Hola Mundo" in the input field and triggering translation

Starting URL: https://translate.google.com.co/?hl=en&tab=wT

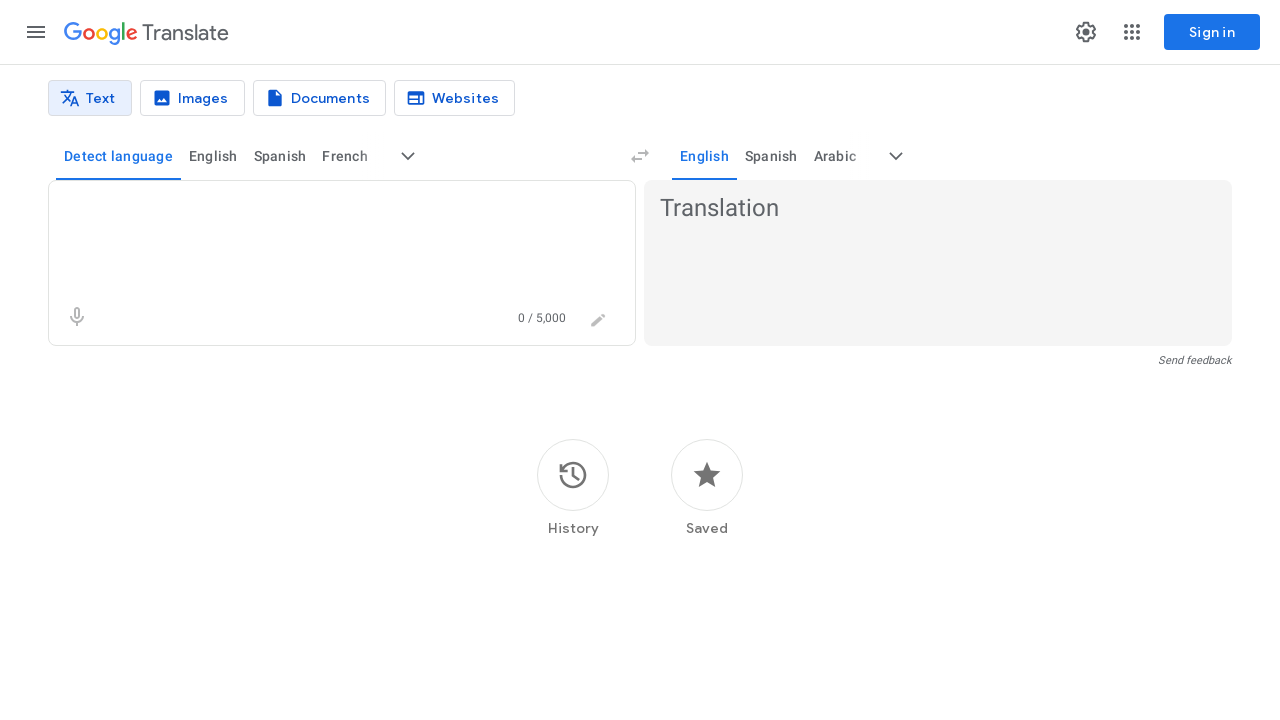

Cleared the translation input field on .er8xn >> nth=0
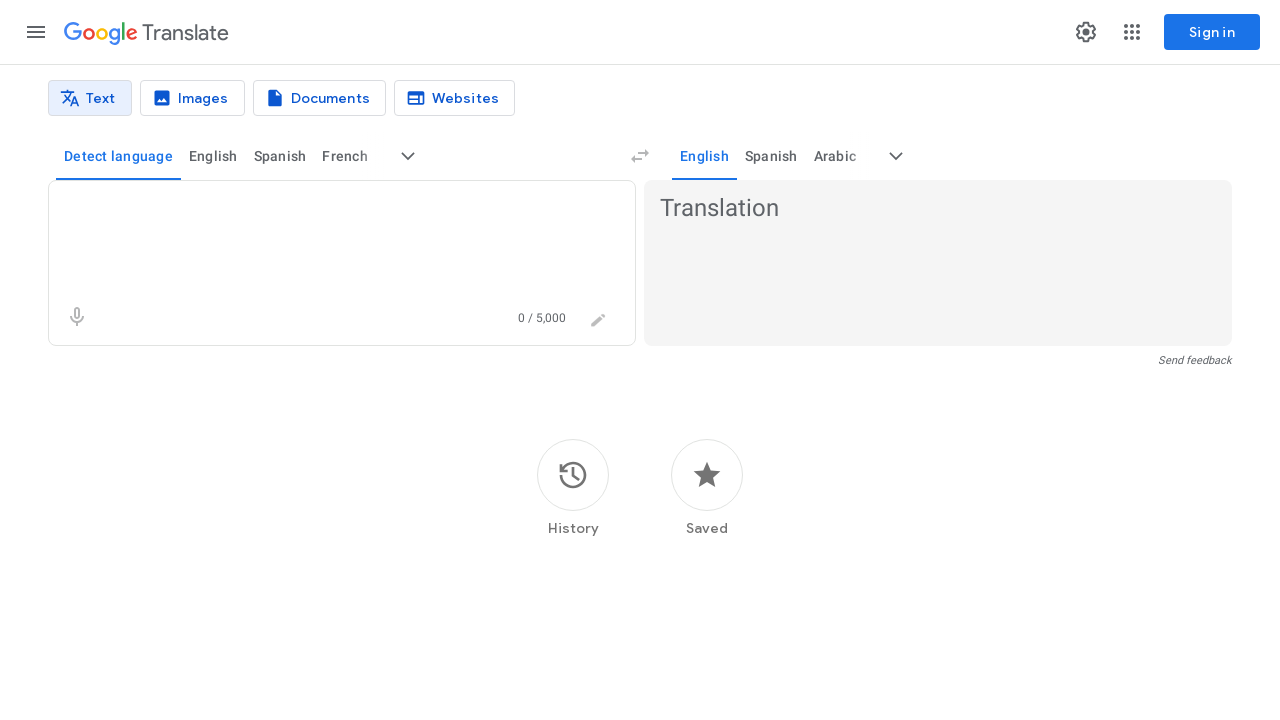

Entered Spanish text 'Hola Mundo' in the input field on .er8xn >> nth=0
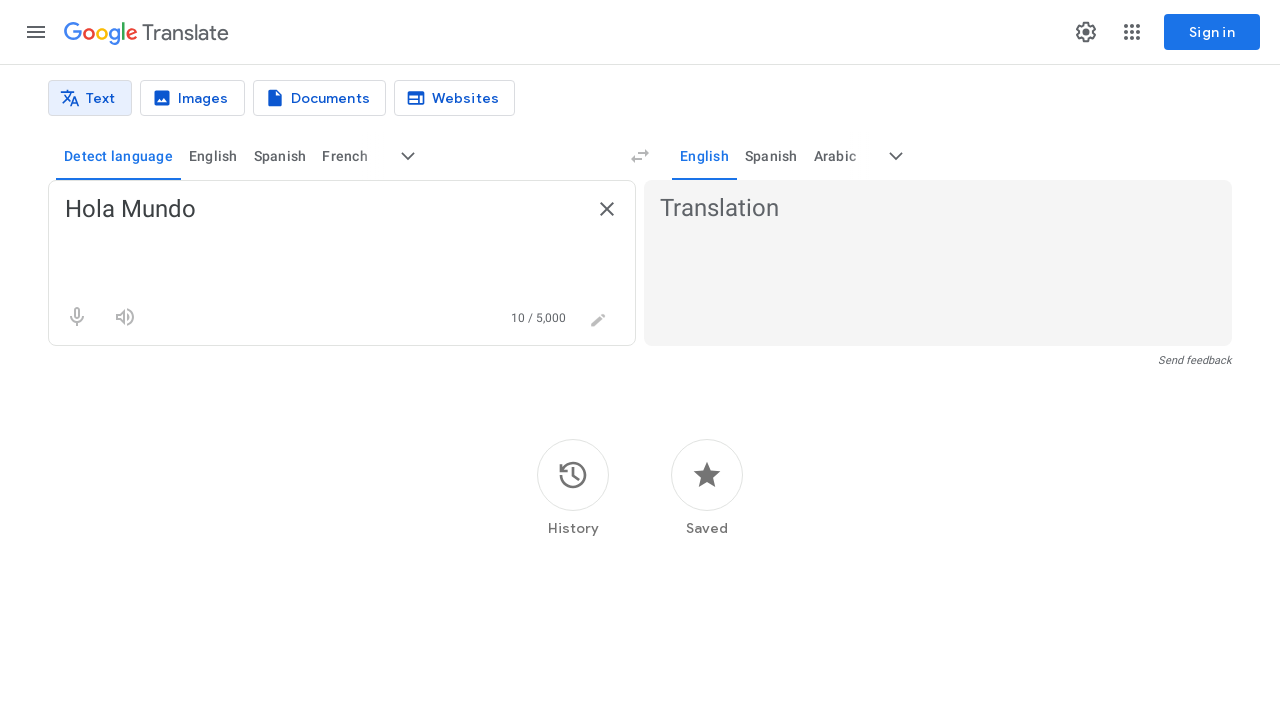

Pressed Enter to trigger translation on .er8xn >> nth=0
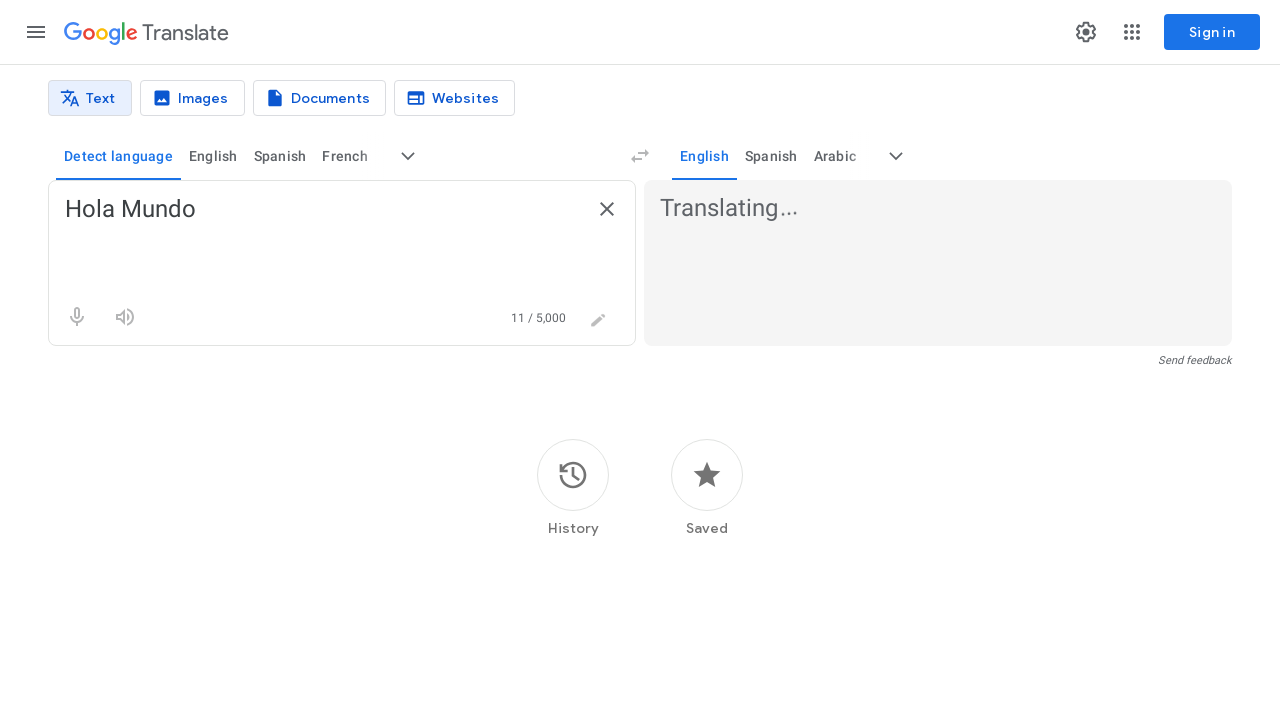

Waited for translation to appear
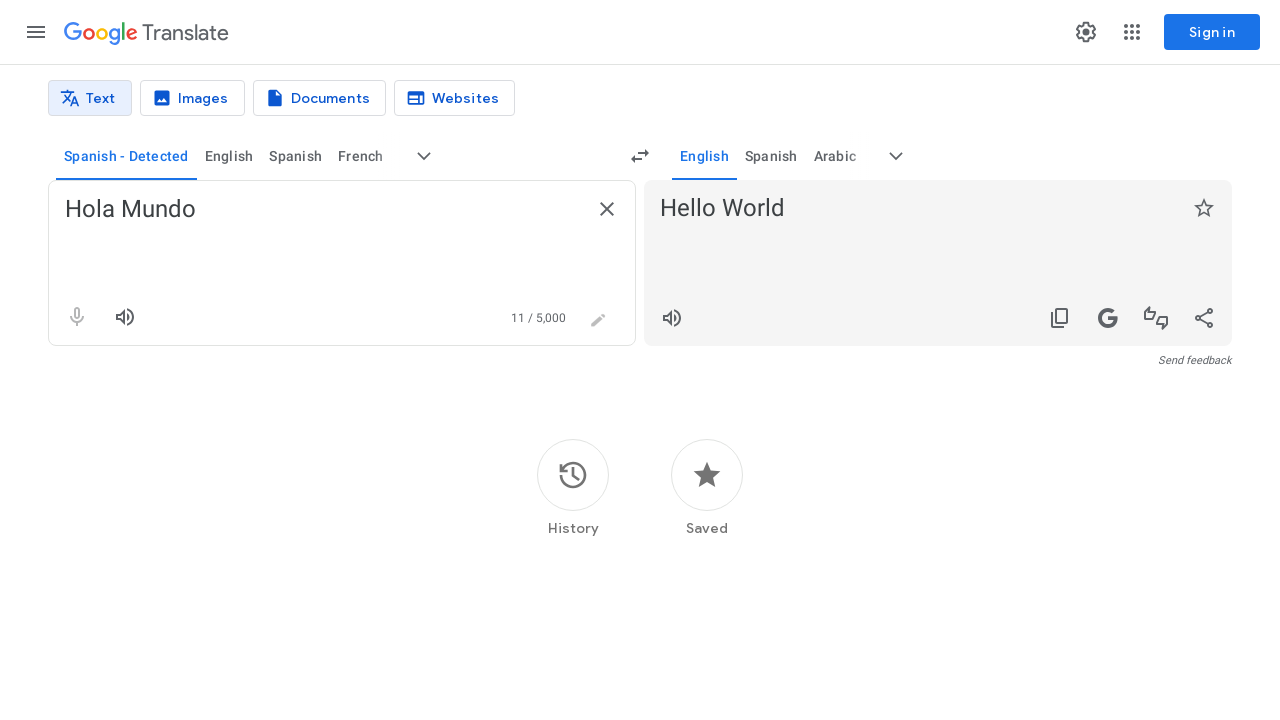

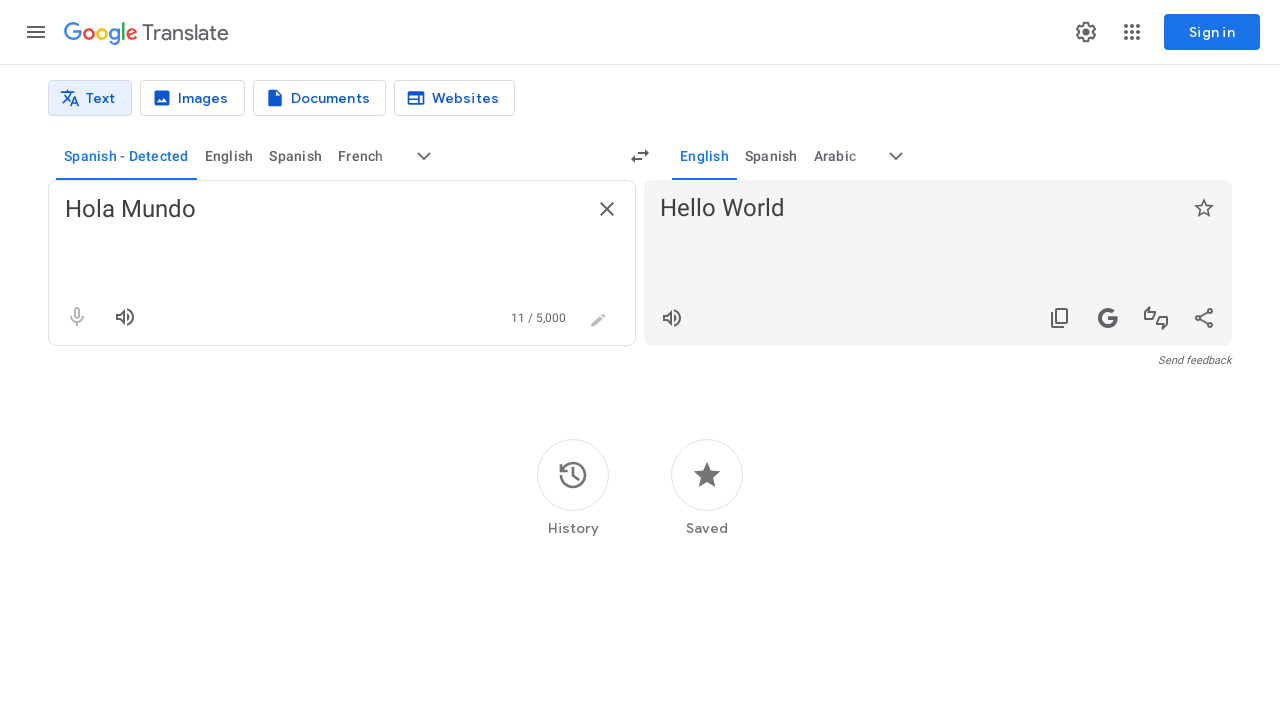